Verifies the canvas element has the expected width of 599 pixels

Starting URL: https://the-internet.herokuapp.com/challenging_dom

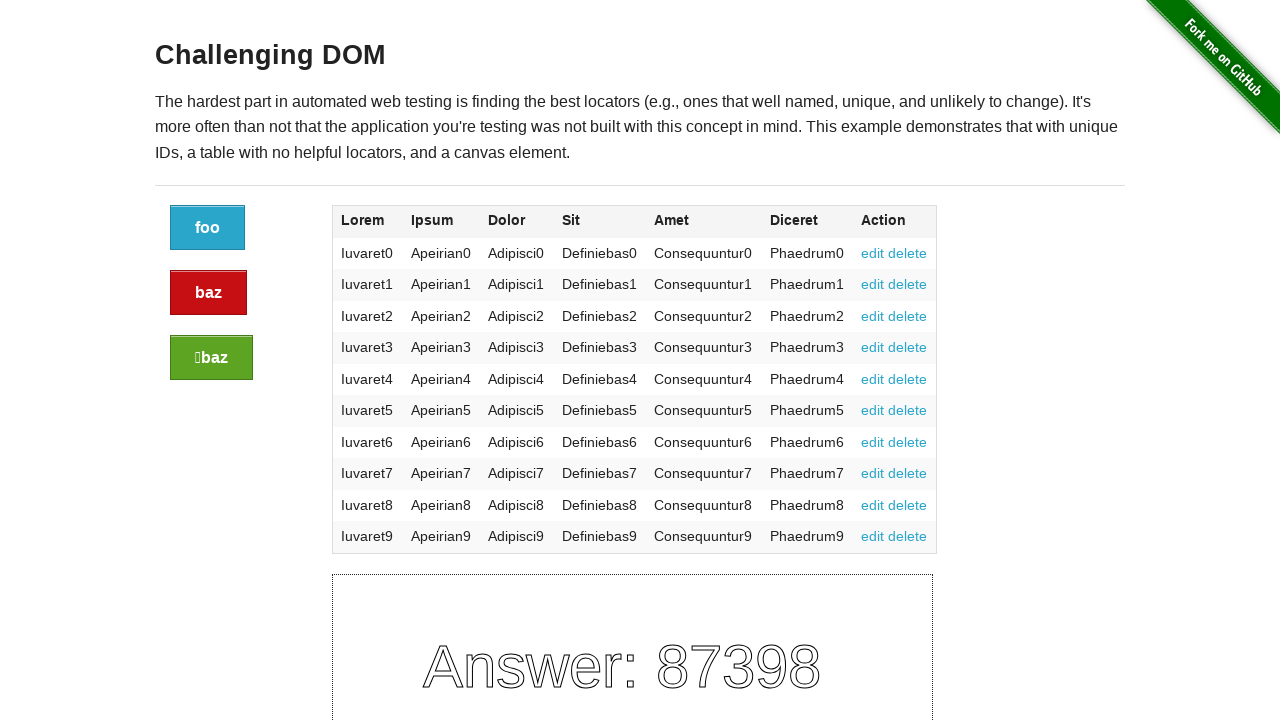

Navigated to challenging_dom test page
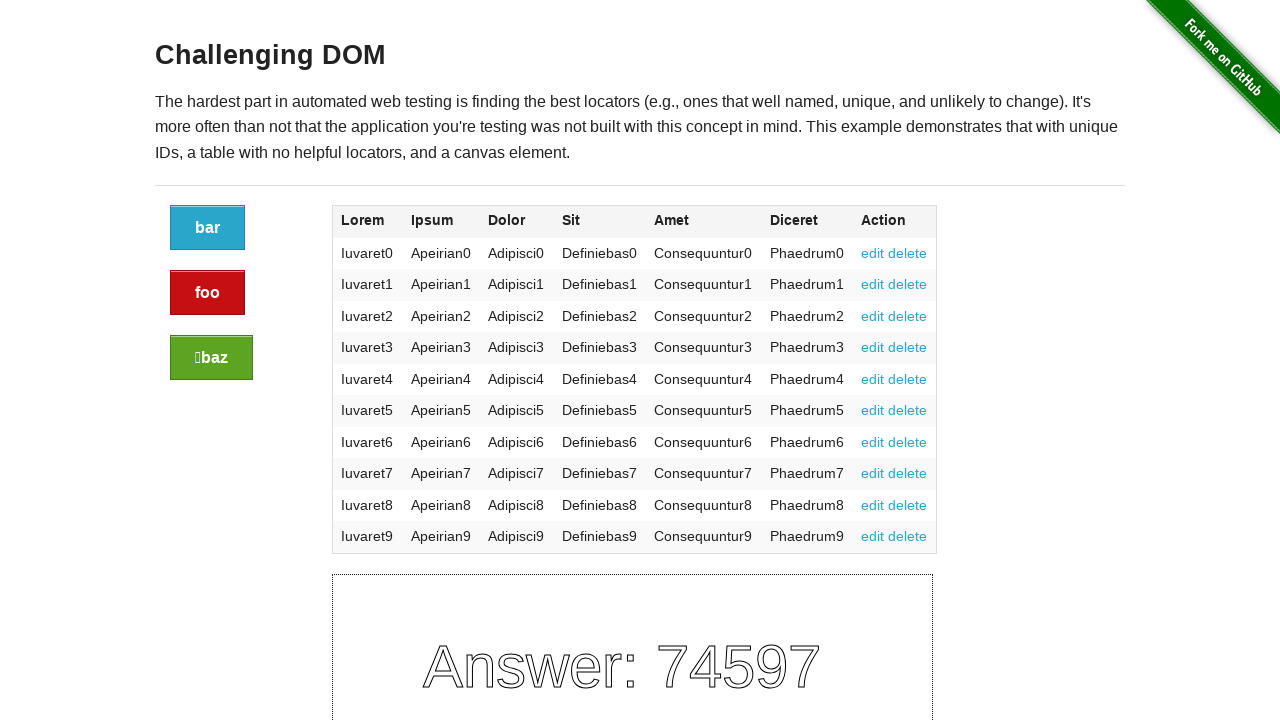

Located canvas element
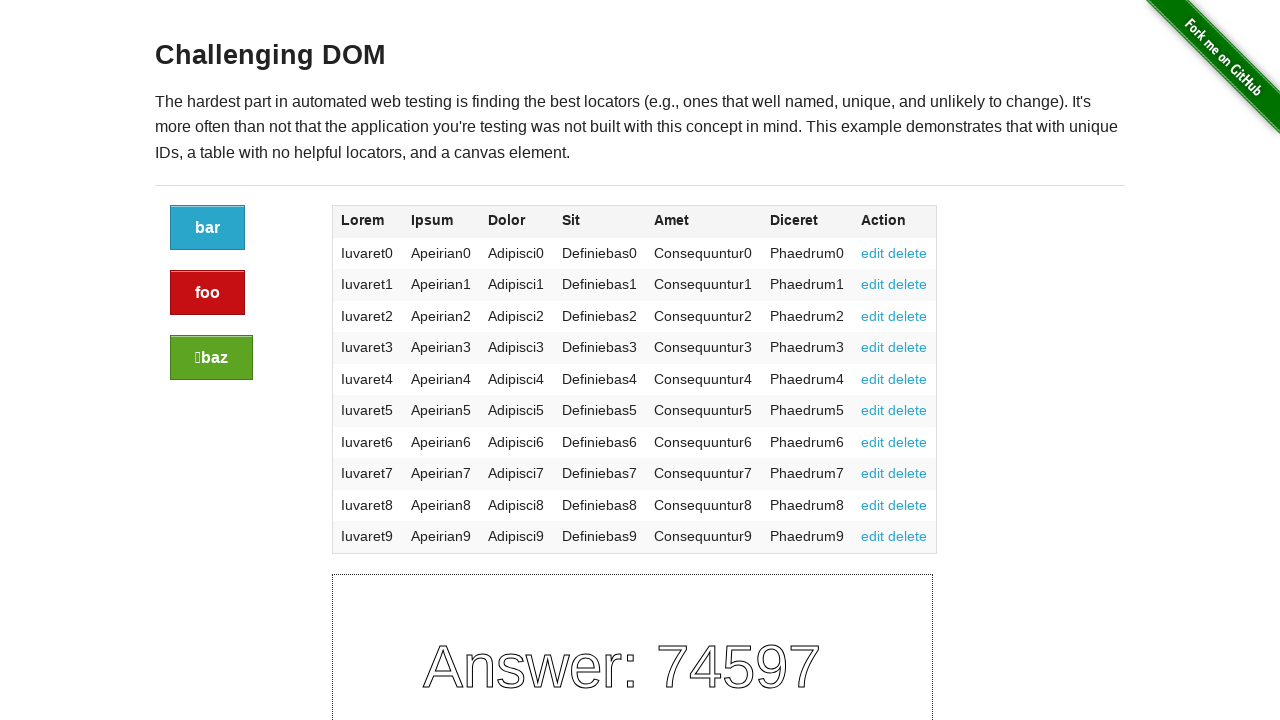

Retrieved canvas width attribute
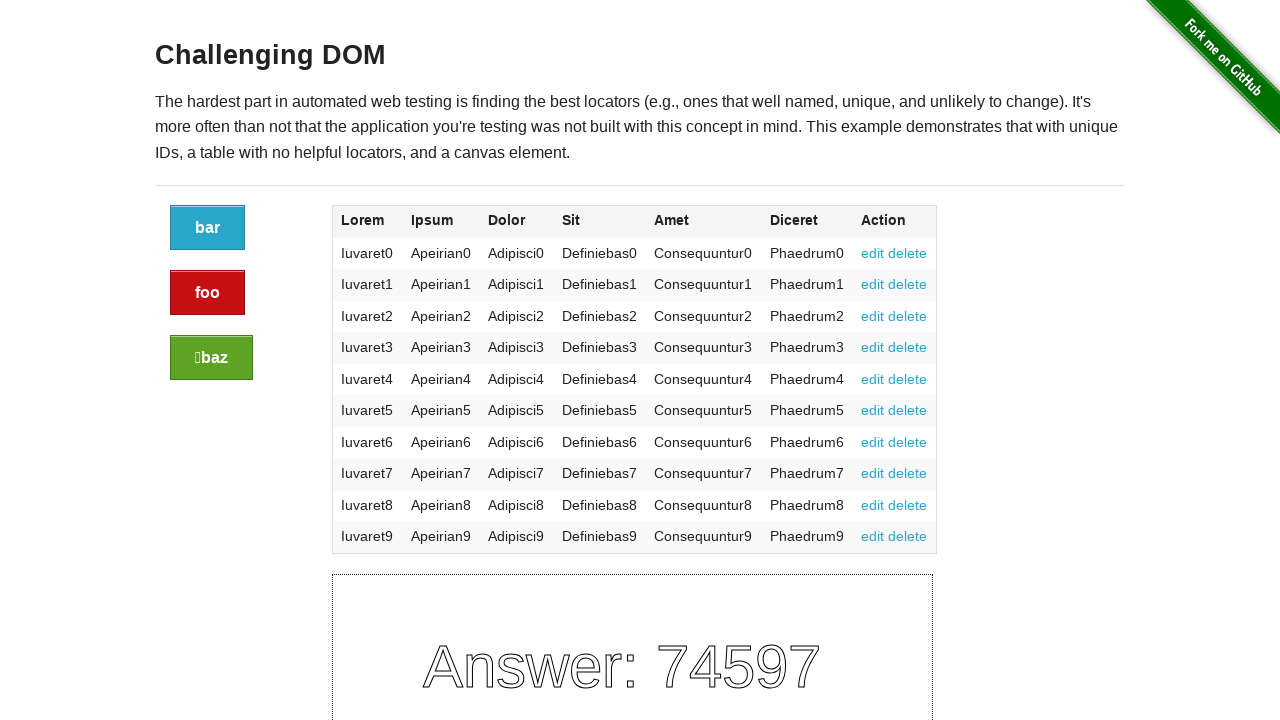

Verified canvas element has expected width of 599 pixels
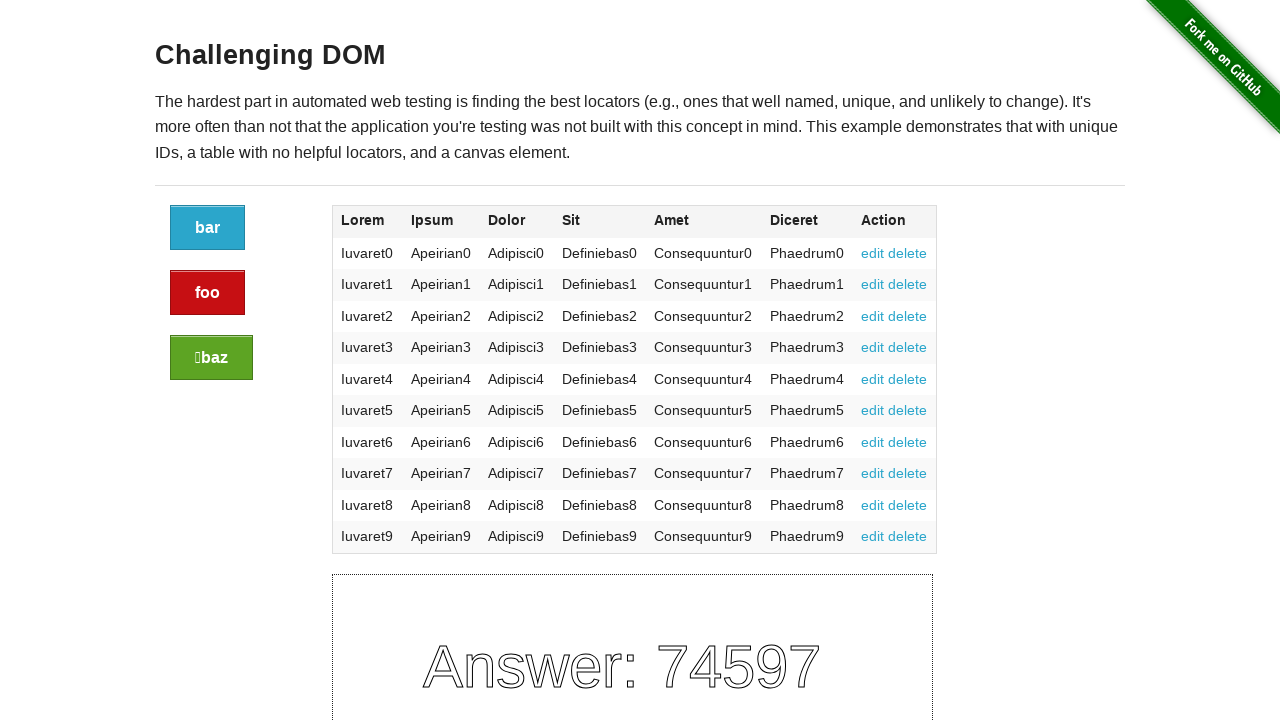

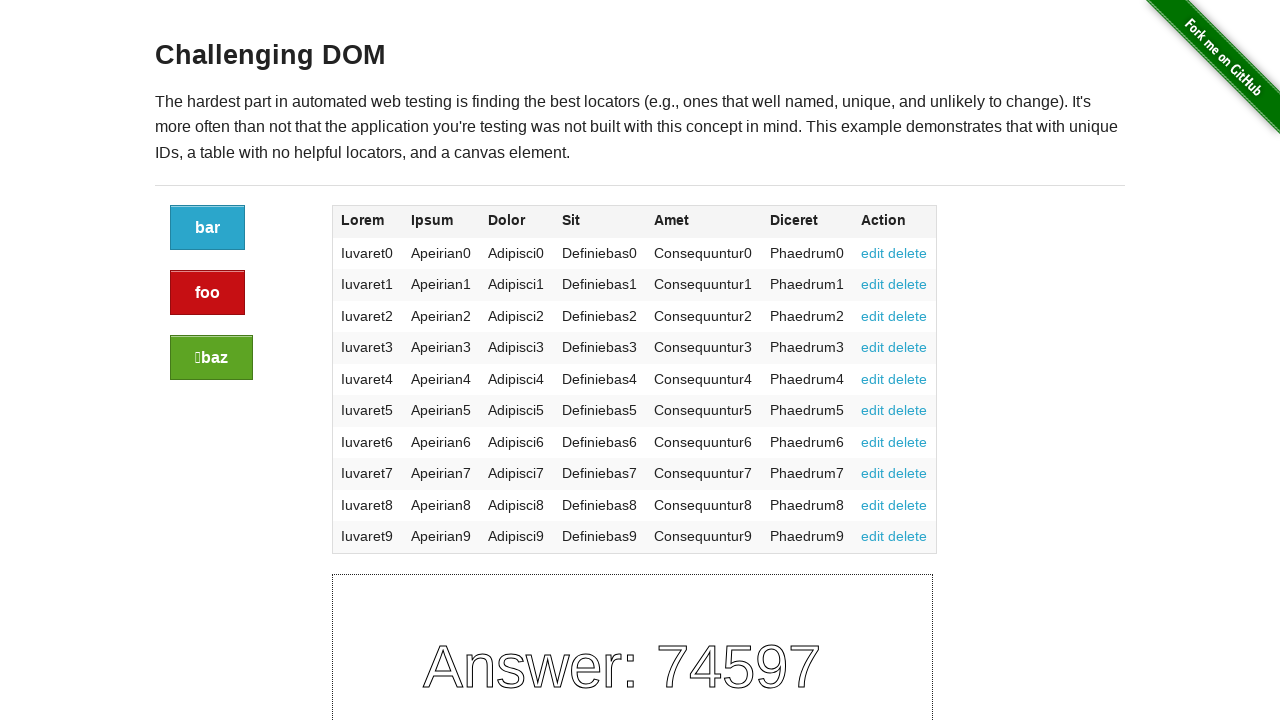